Navigates to BlazeDemo website and waits for page title verification

Starting URL: http://blazedemo.com/

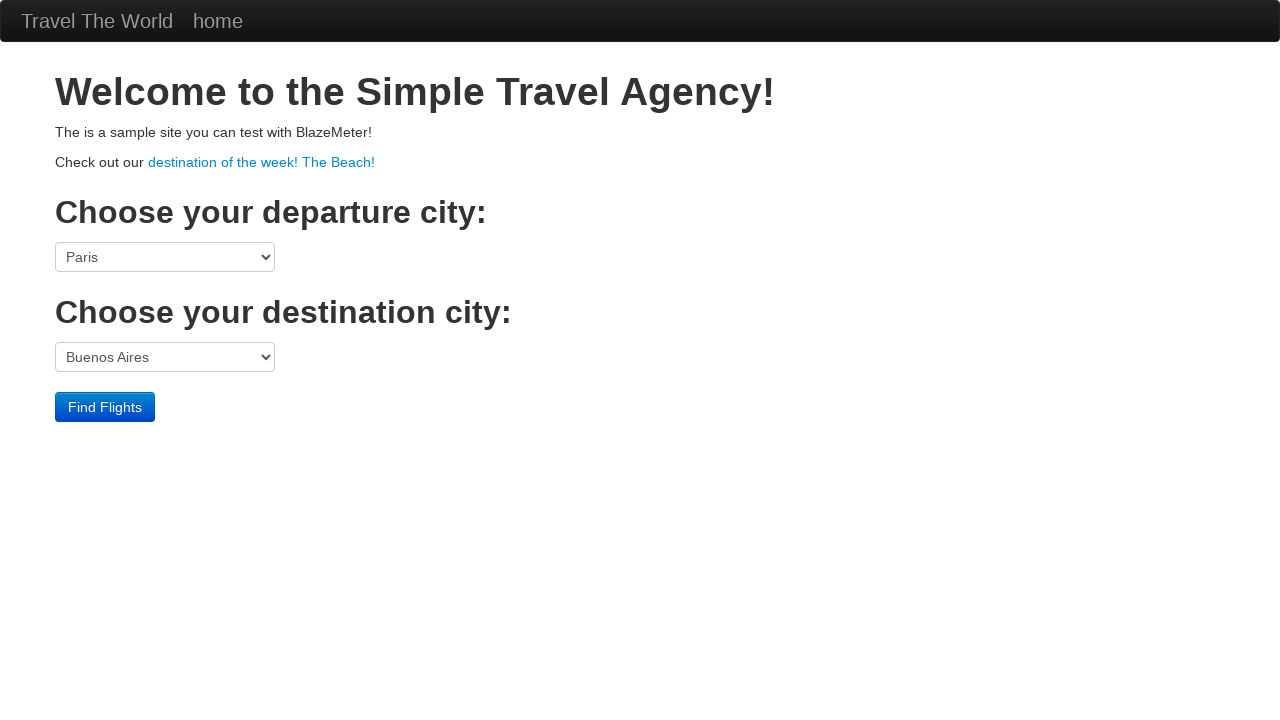

Page title wait timed out as expected (title does not match 'xxx')
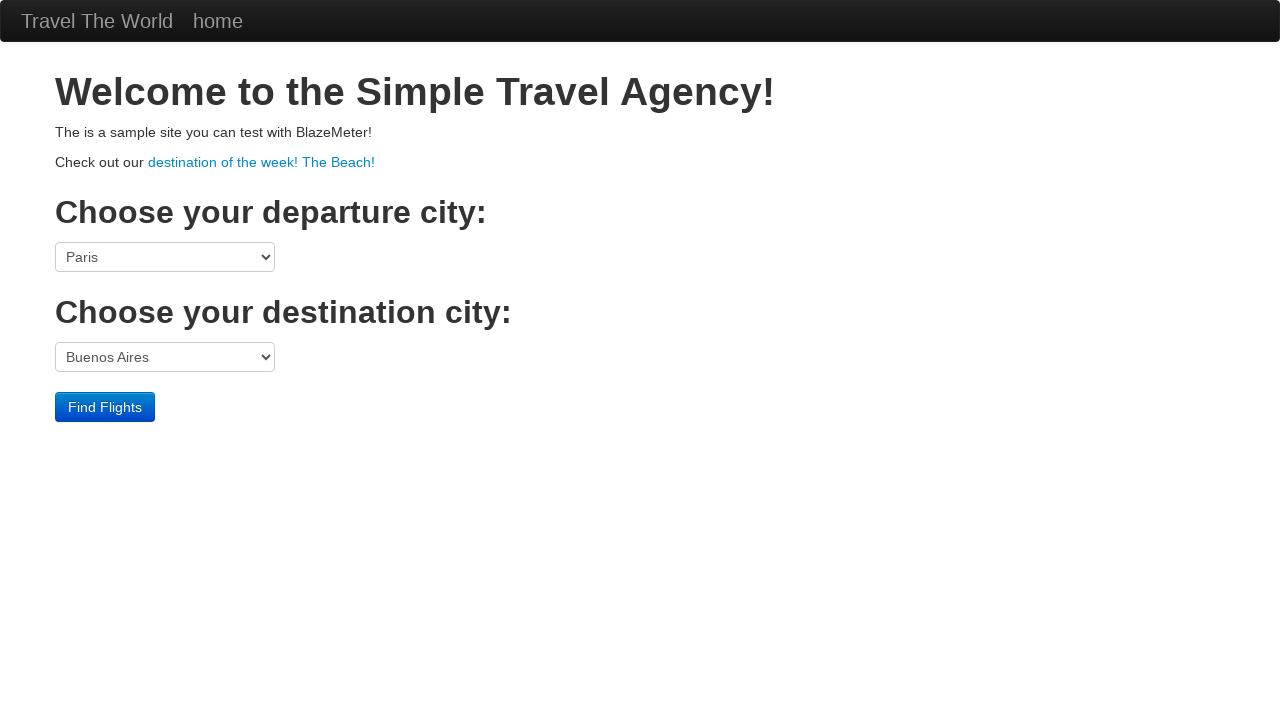

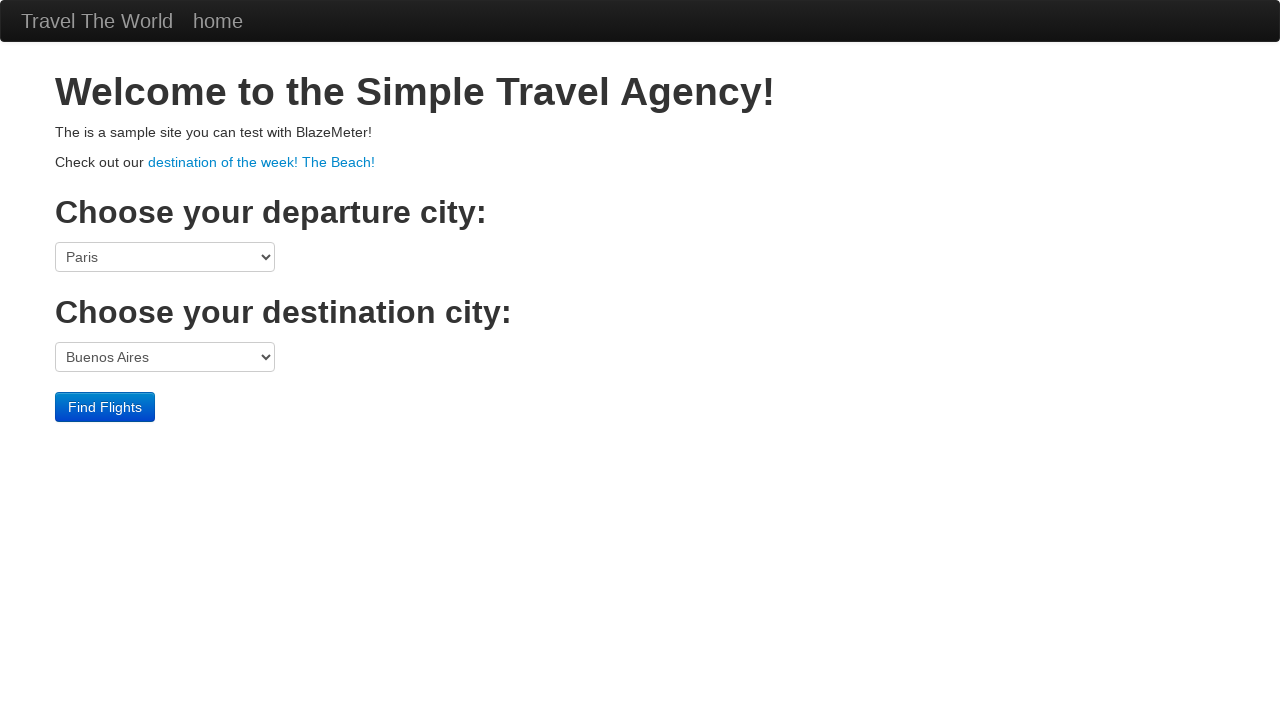